Tests a math calculation form by reading two numbers, calculating their sum, selecting the result from a dropdown menu, and submitting the form

Starting URL: http://suninjuly.github.io/selects2.html

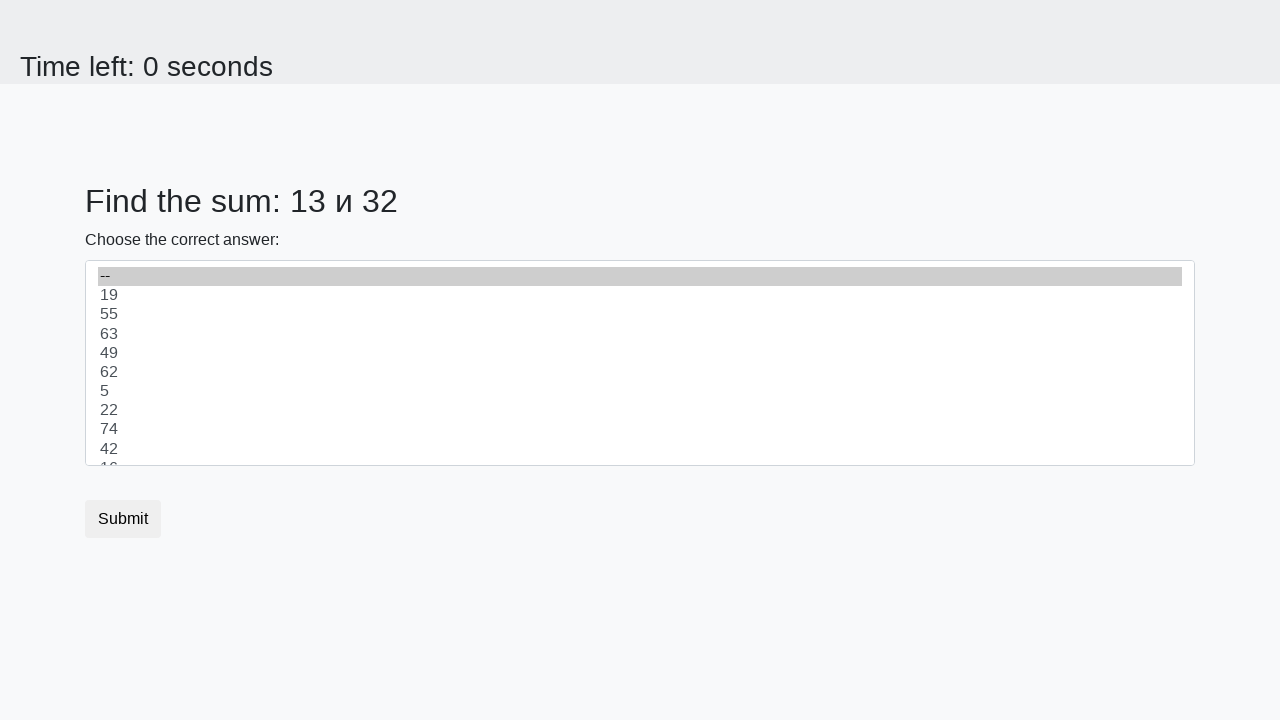

Retrieved first number from page
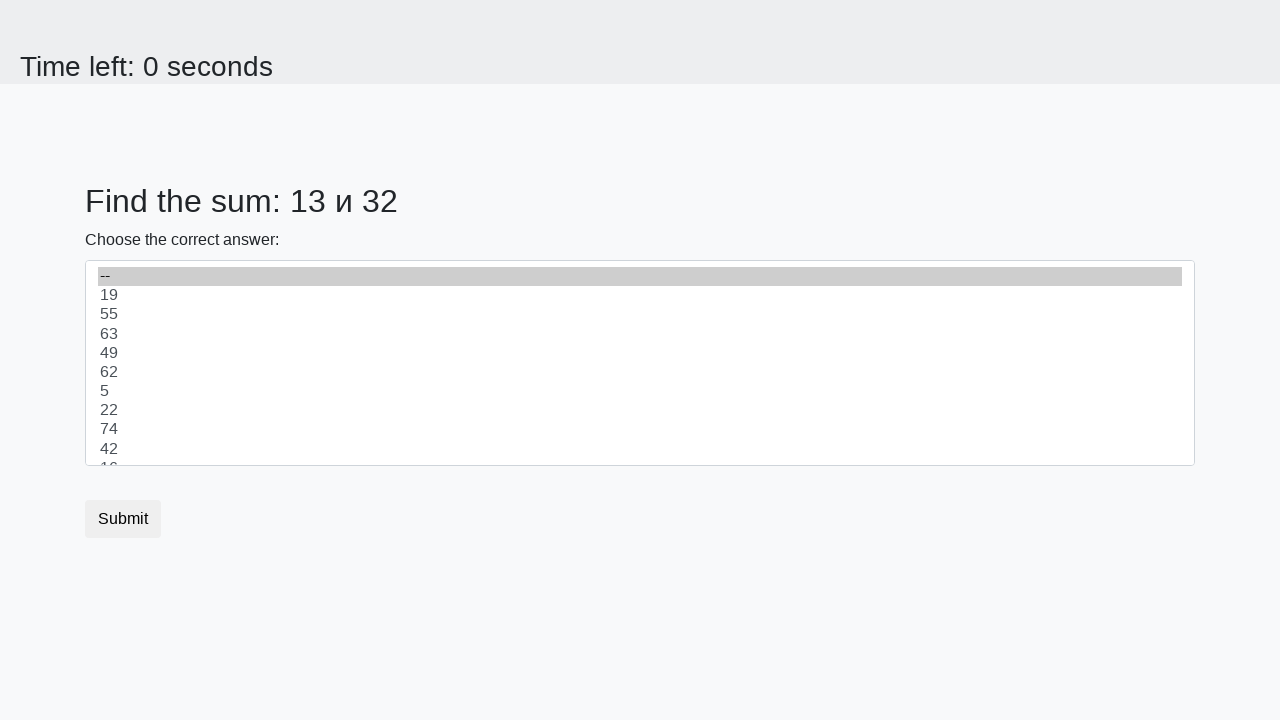

Retrieved second number from page
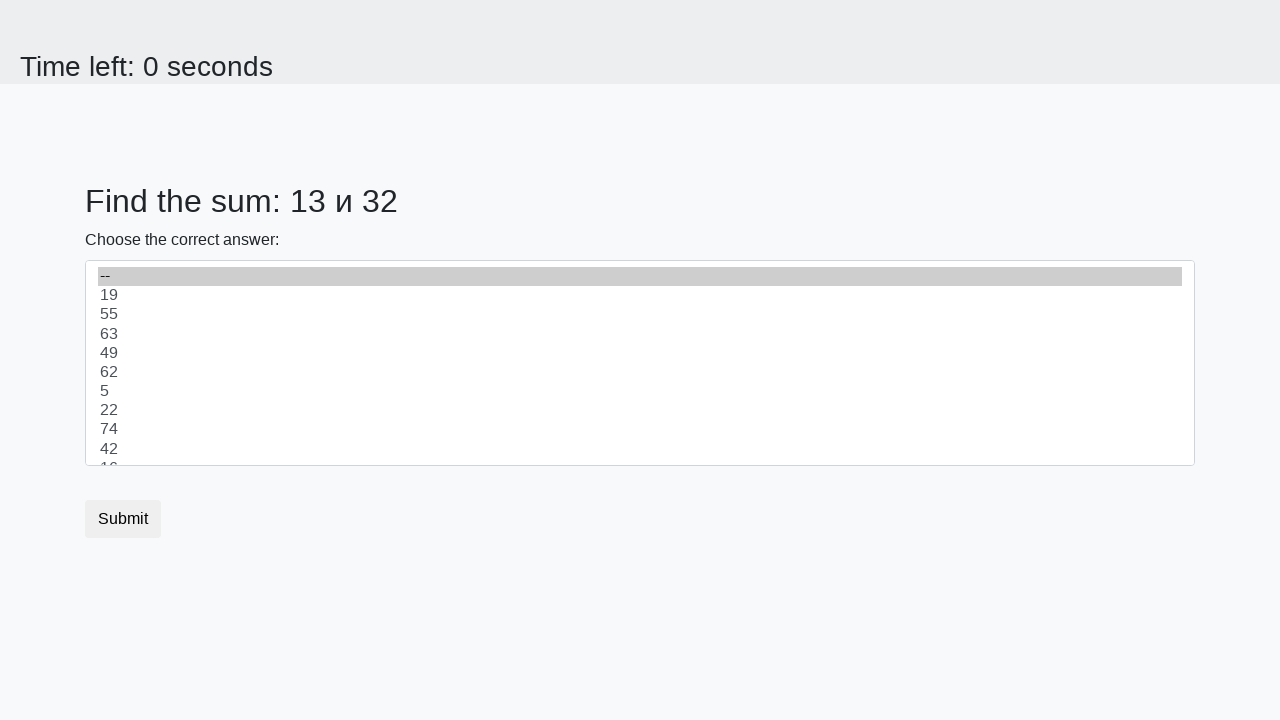

Calculated sum: 13 + 32 = 45
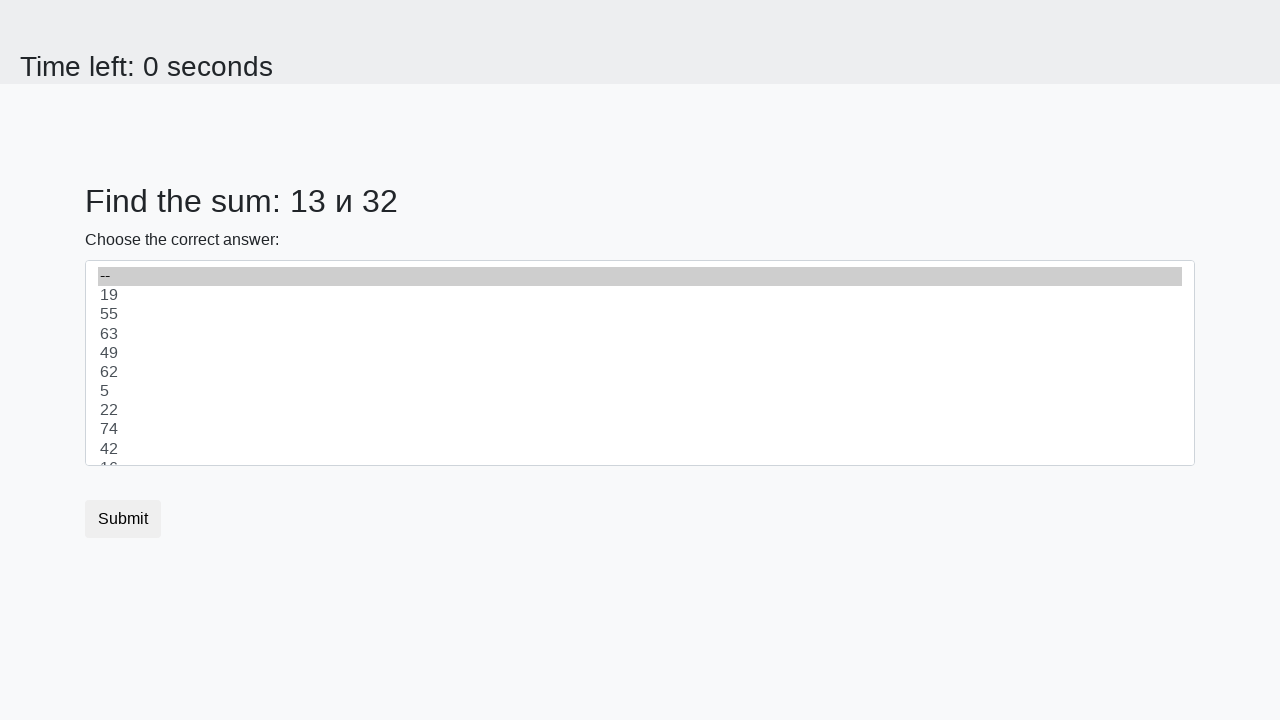

Selected 45 from dropdown menu on select
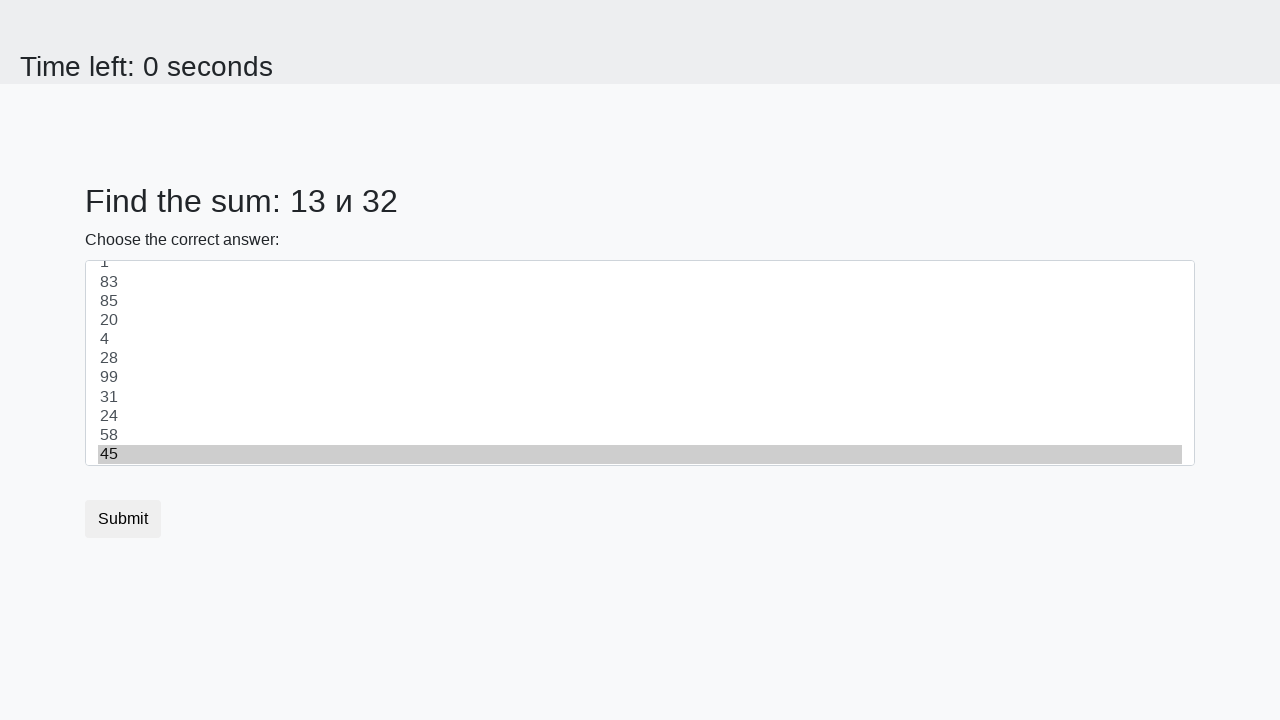

Clicked submit button at (123, 519) on .btn
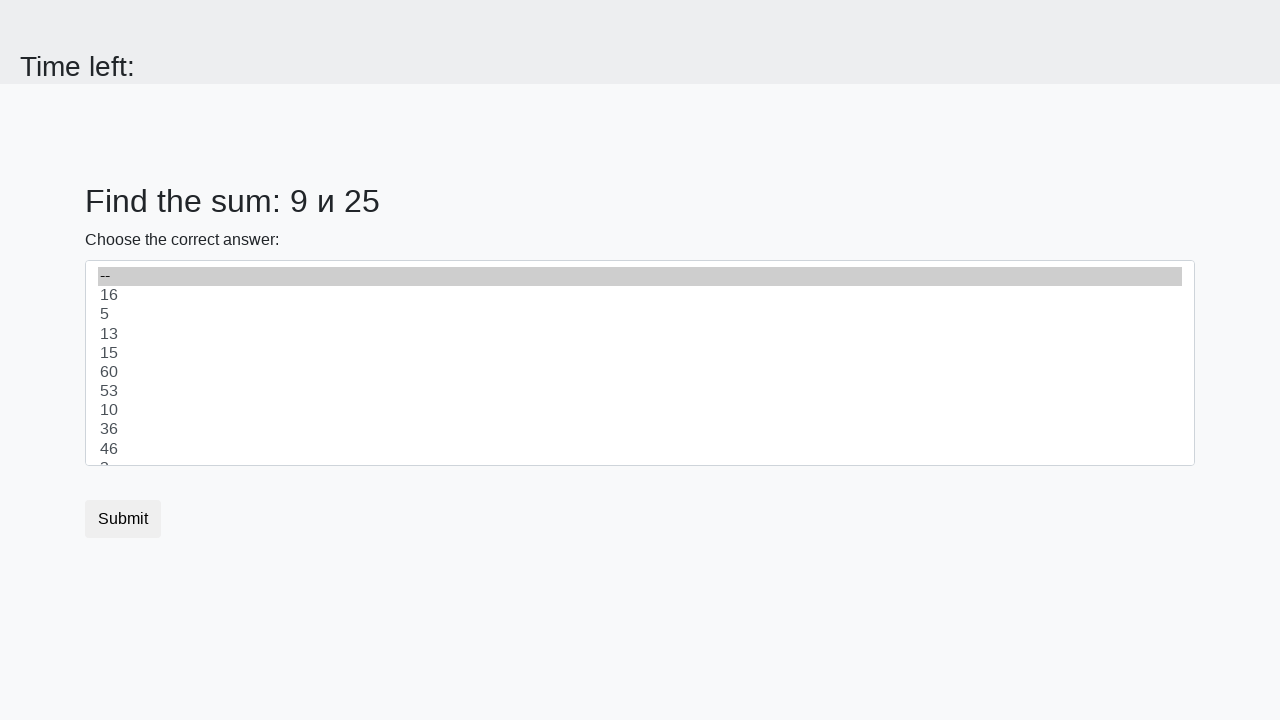

Waited for result page to load
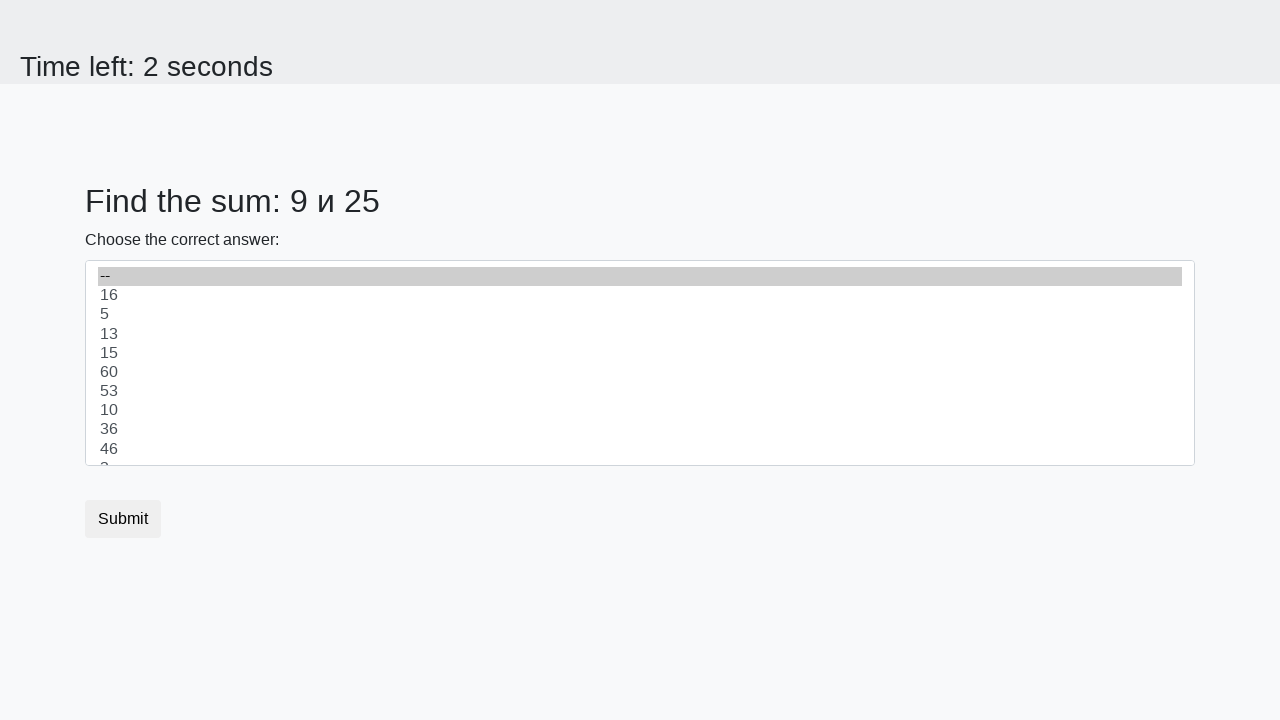

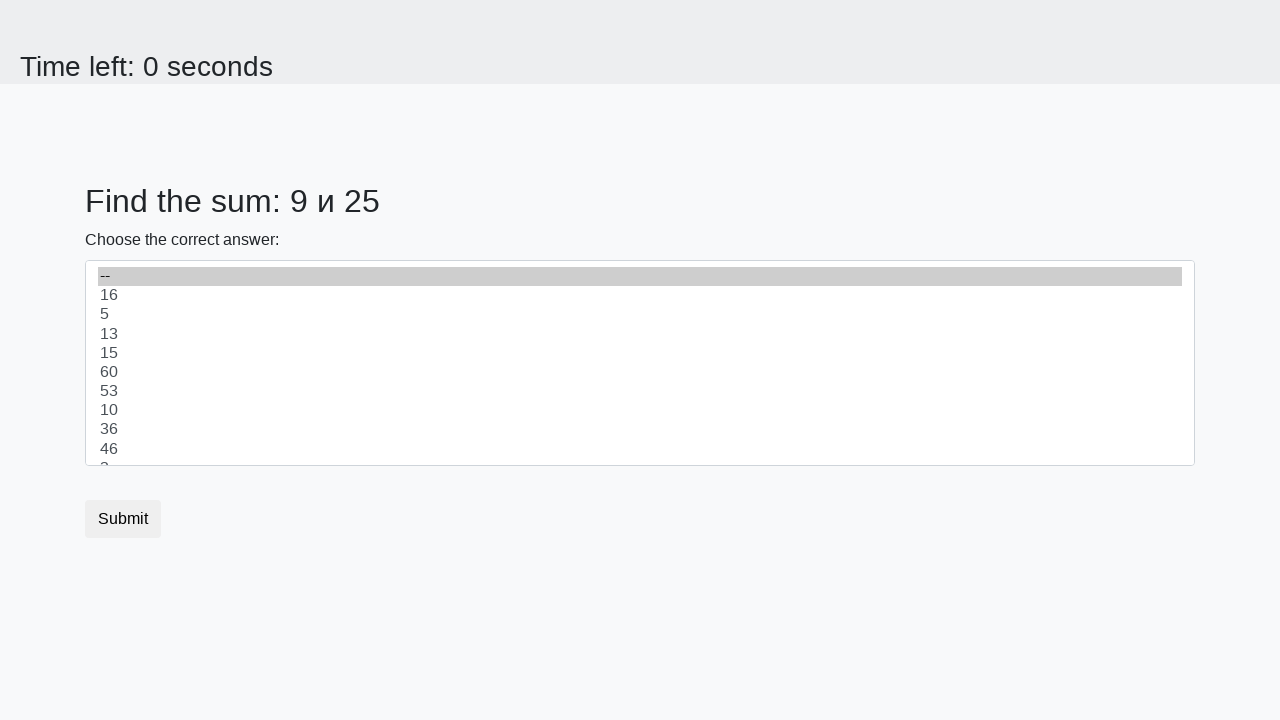